Tests email validation by entering invalid email format and verifying error messages

Starting URL: https://alada.vn/tai-khoan/dang-ky.html

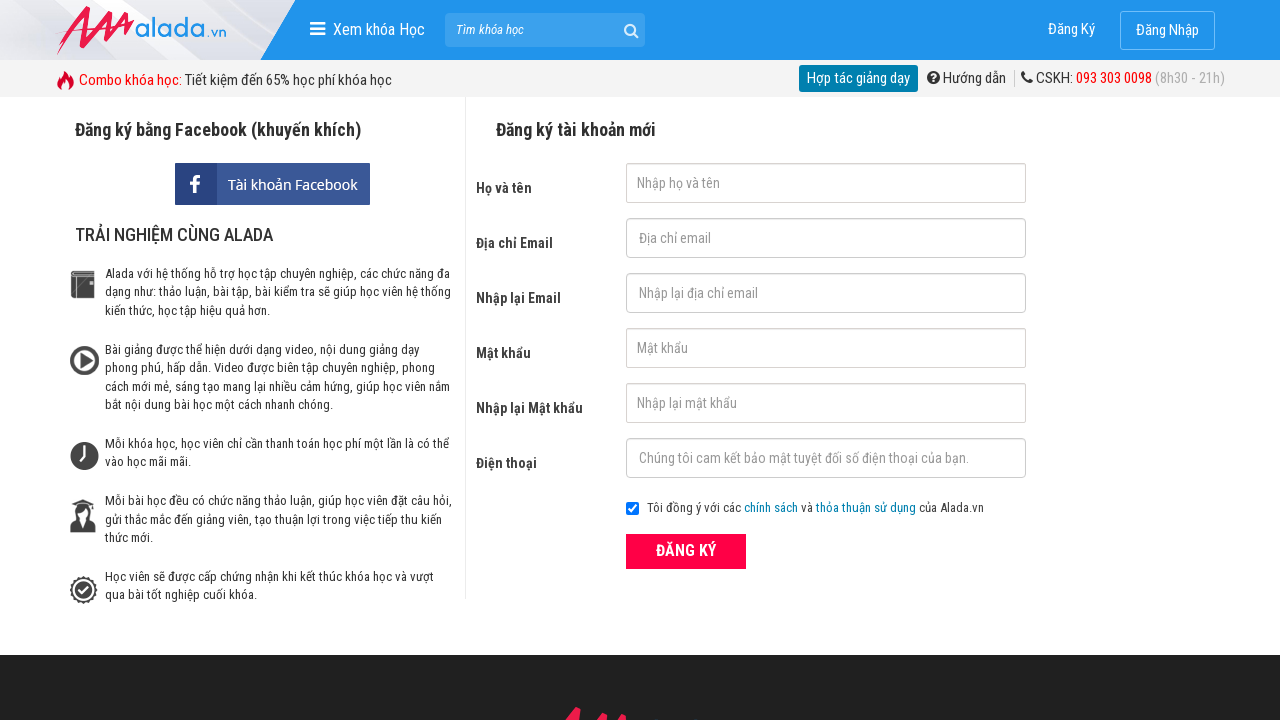

Filled email field with invalid format '123@456@789' on //input[@id='txtEmail']
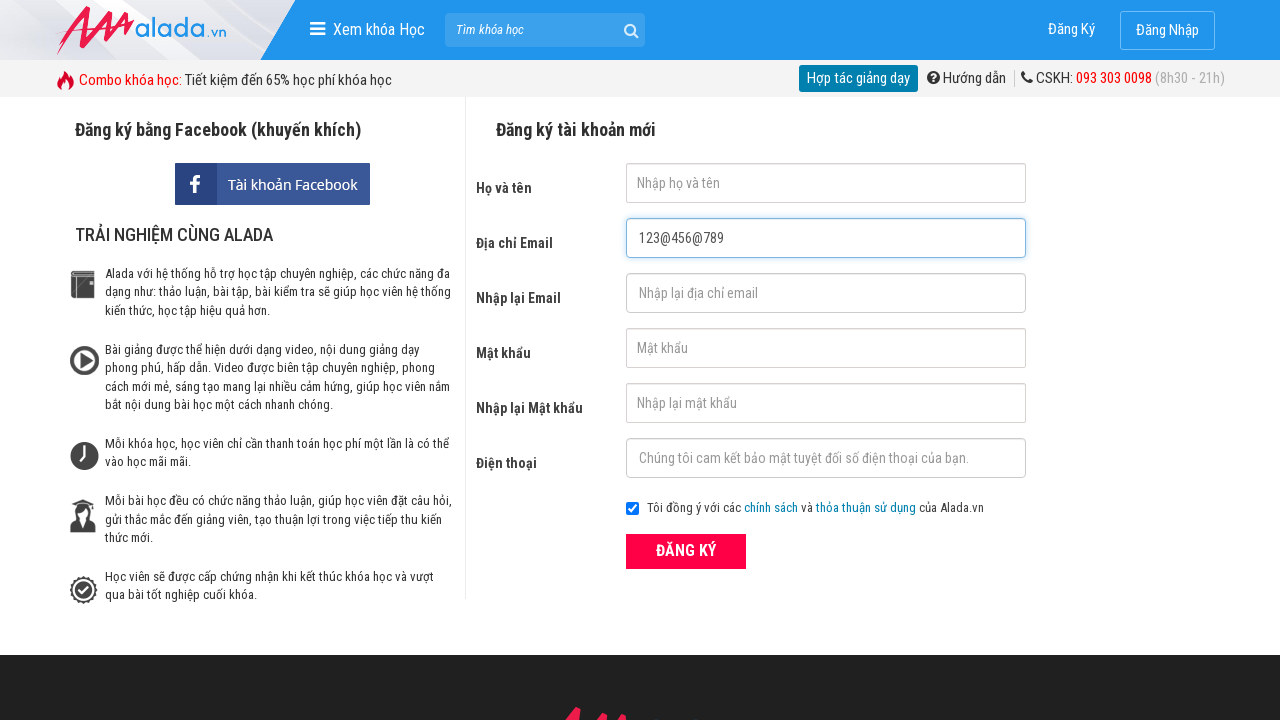

Filled confirm email field with same invalid format '123@456@789' on //input[@id='txtCEmail']
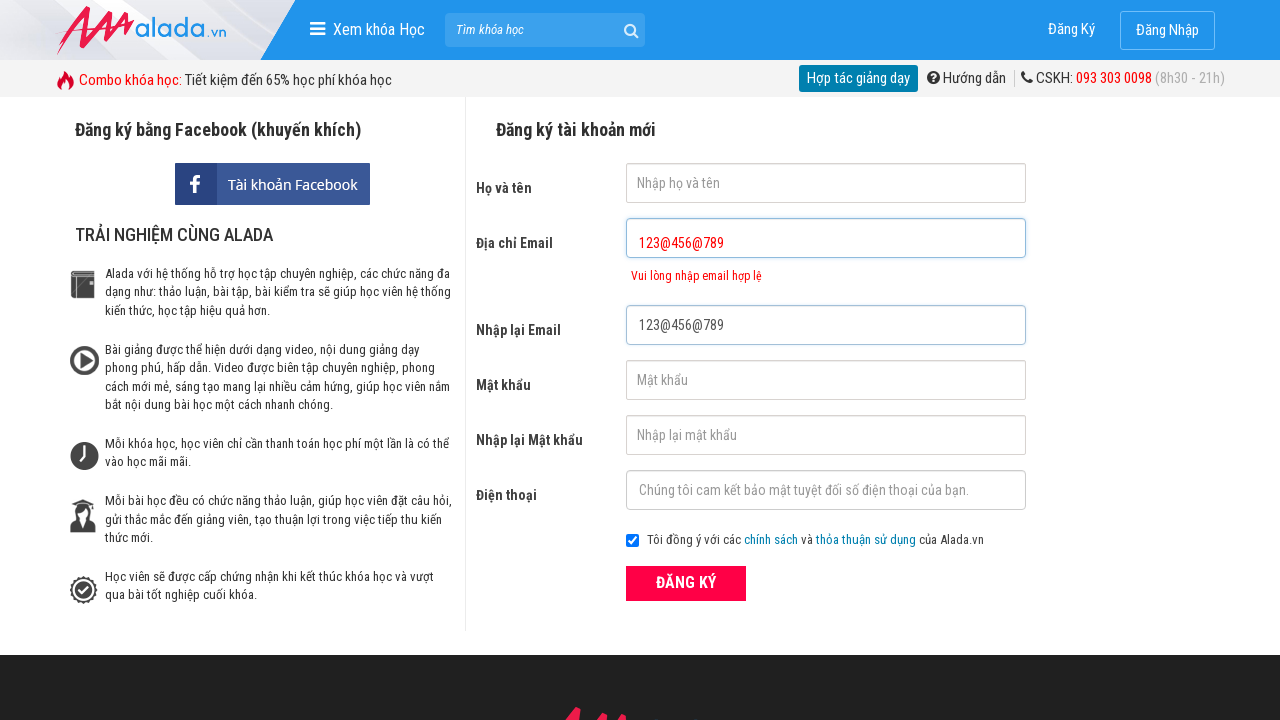

Clicked ĐĂNG KÝ (Register) button at (686, 583) on xpath=//form[@name='frmLogin']//button[text()='ĐĂNG KÝ']
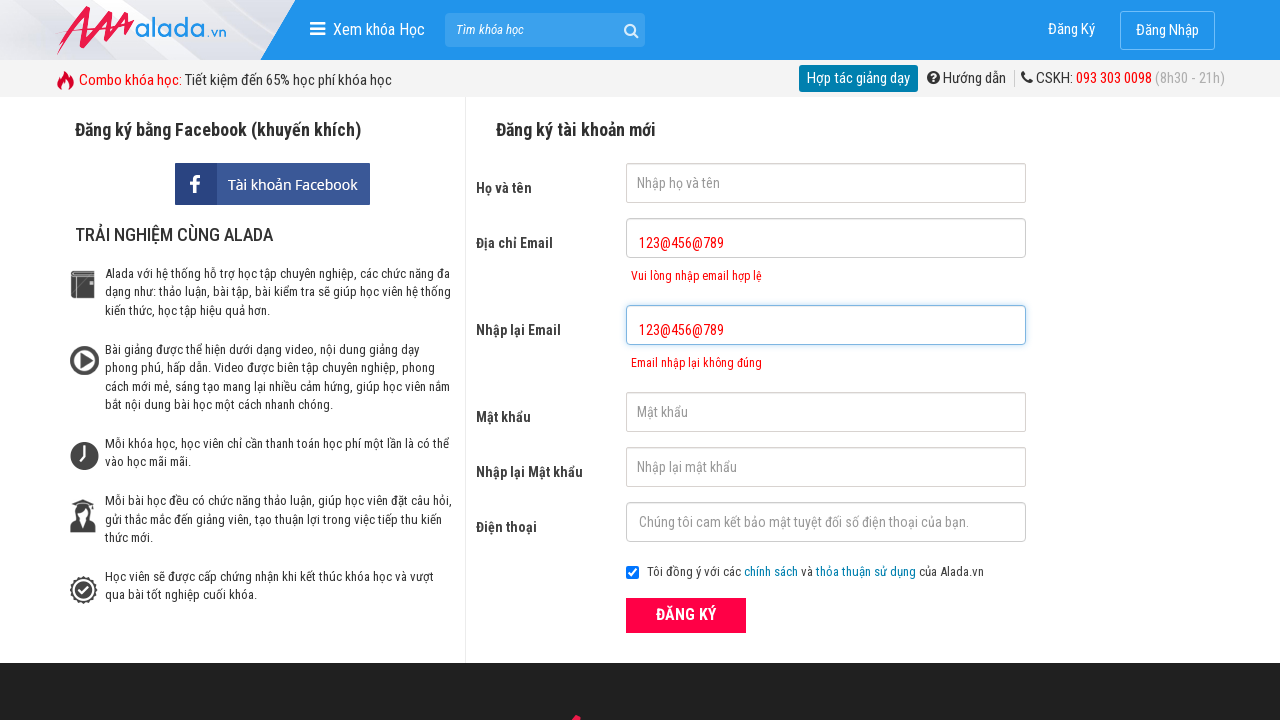

Email error message appeared on page
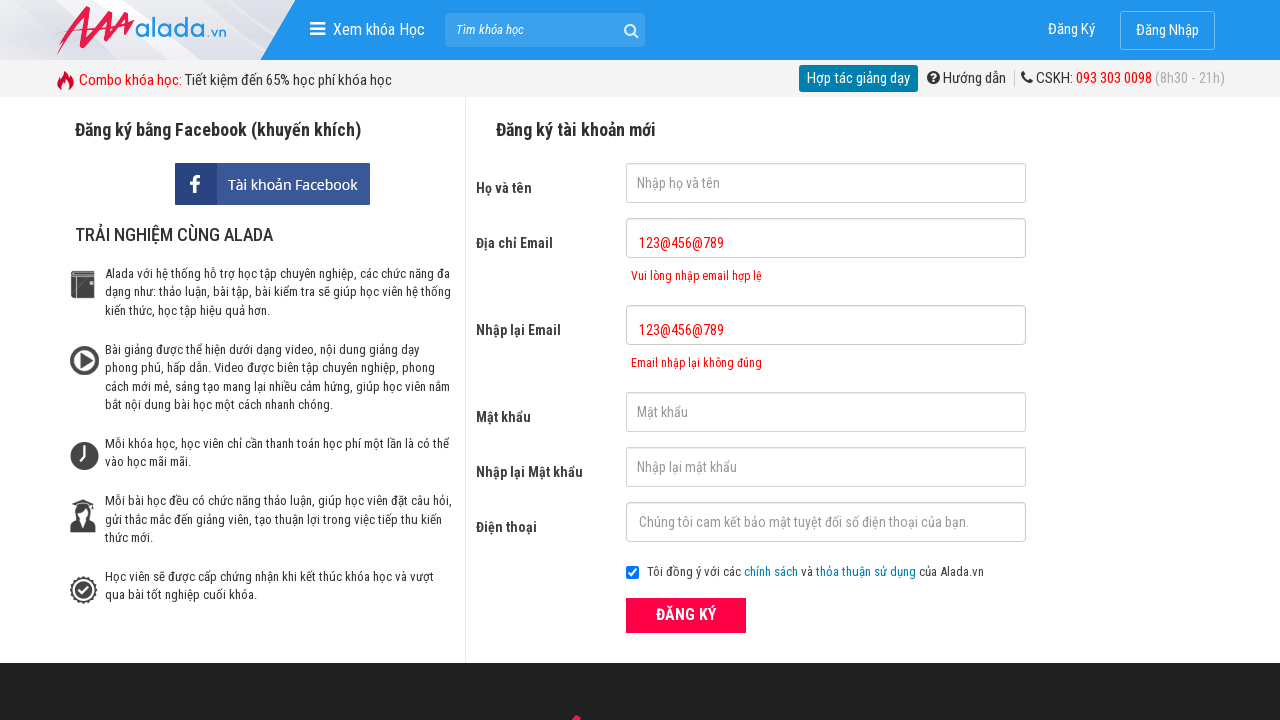

Verified email error message: 'Vui lòng nhập email hợp lệ'
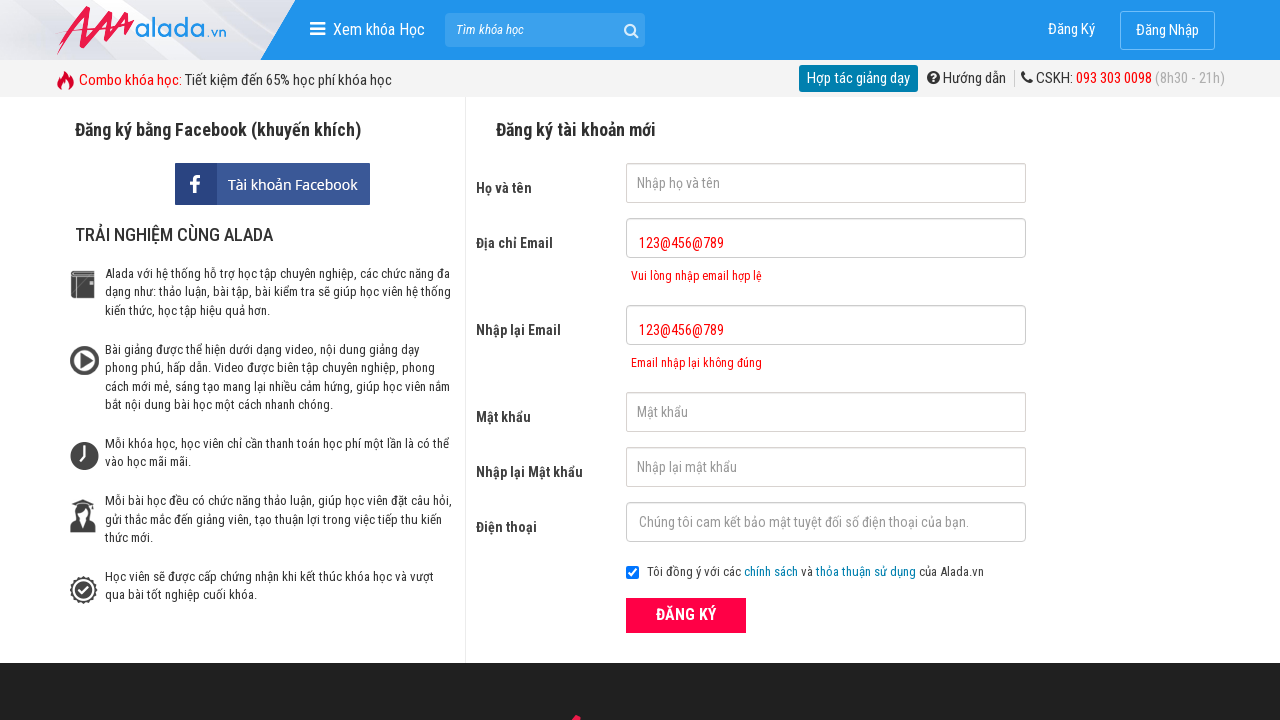

Verified confirm email error message: 'Email nhập lại không đúng'
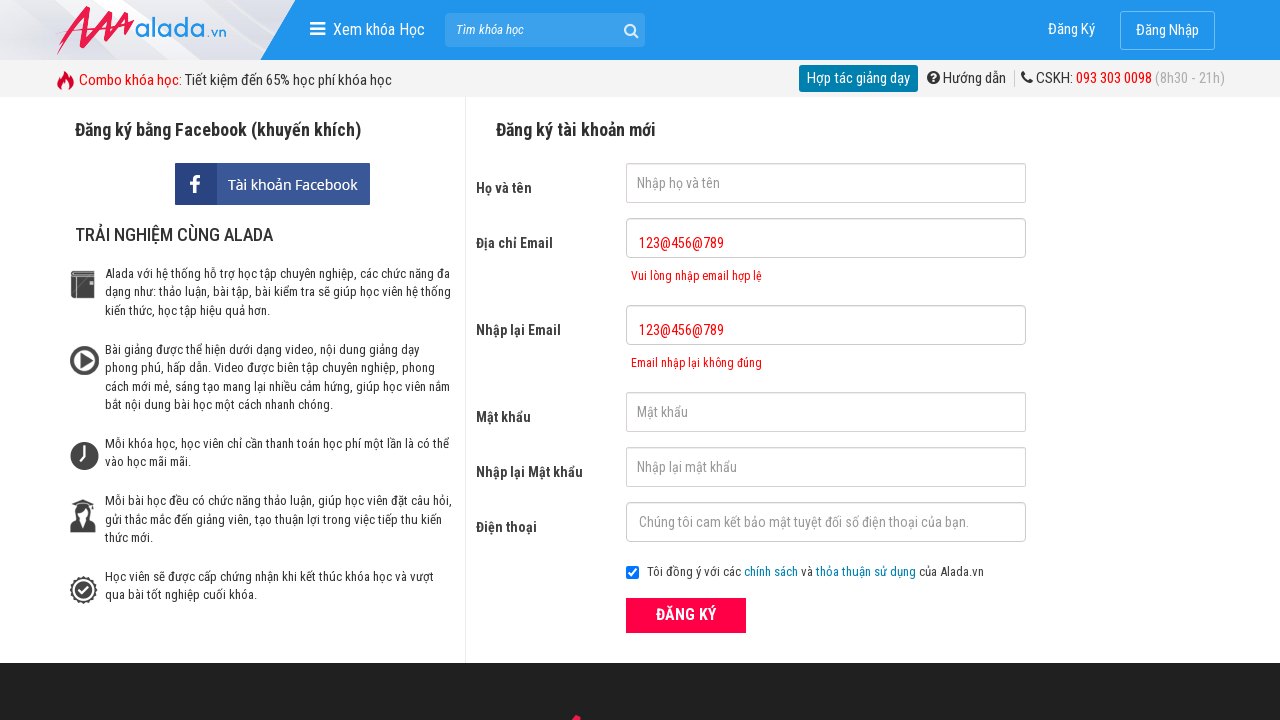

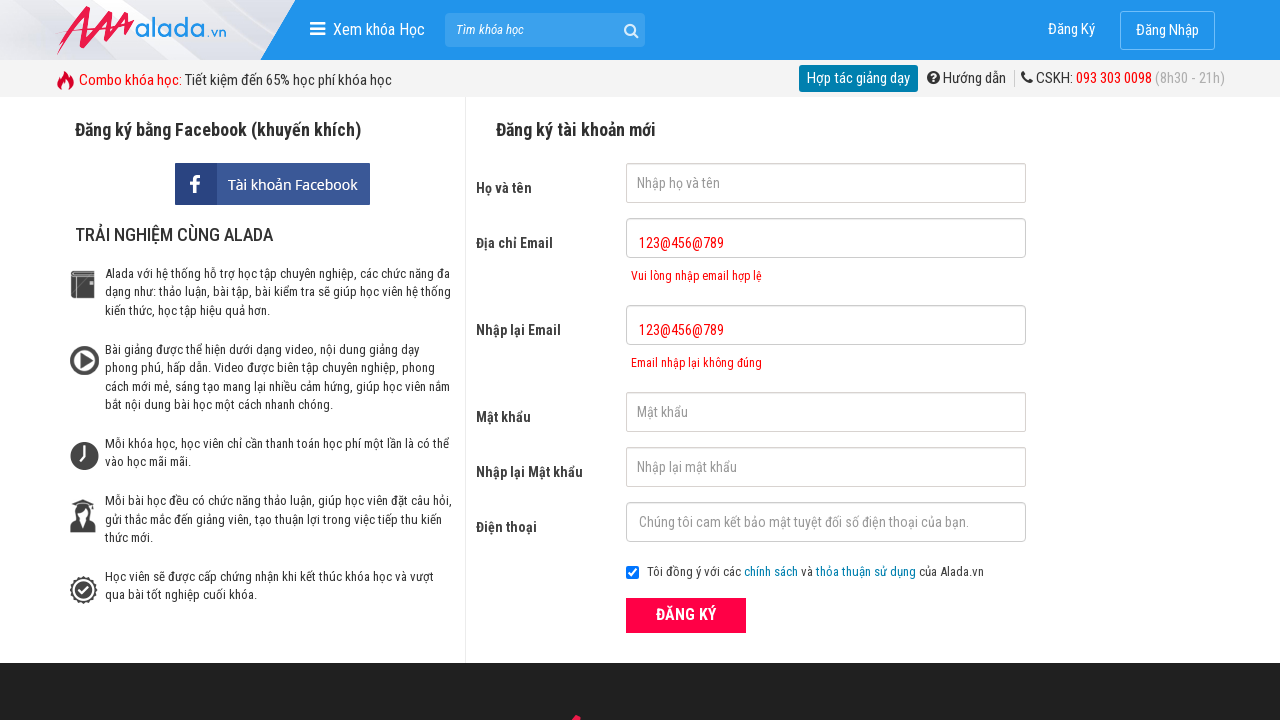